Tests advanced mouse interactions including double click and right click on buttons

Starting URL: https://demoqa.com/buttons

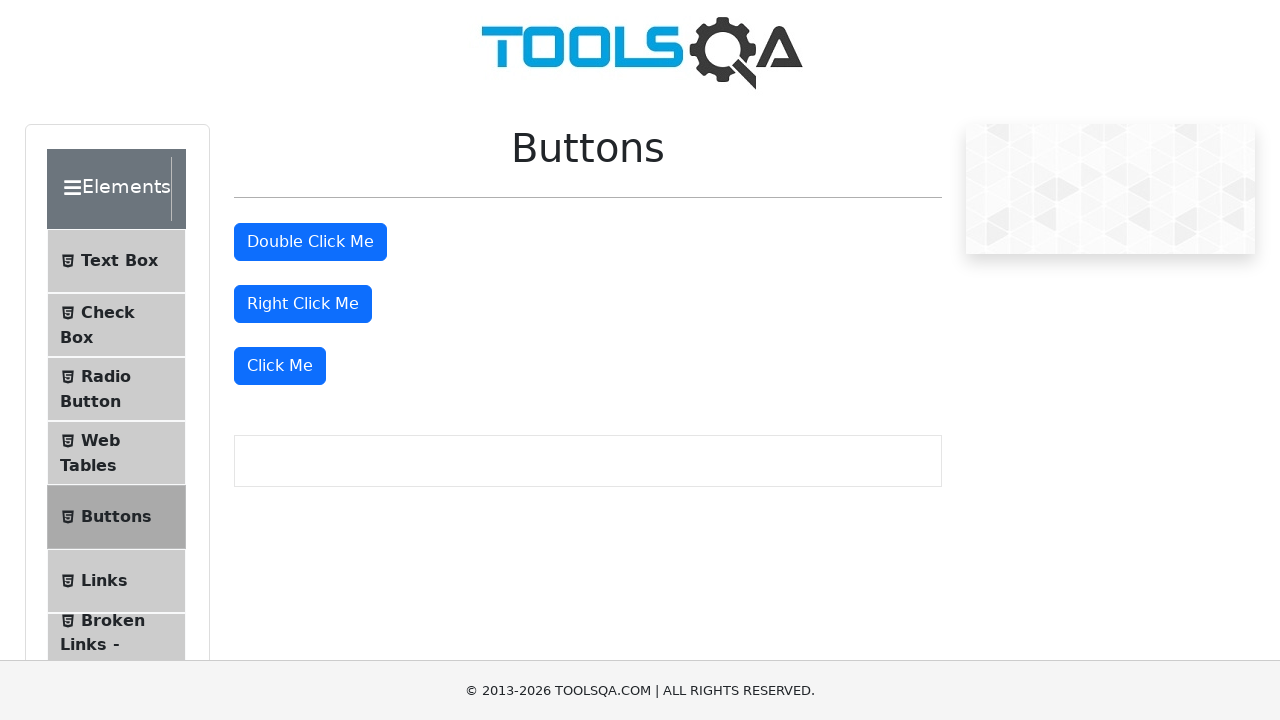

Located double click button element
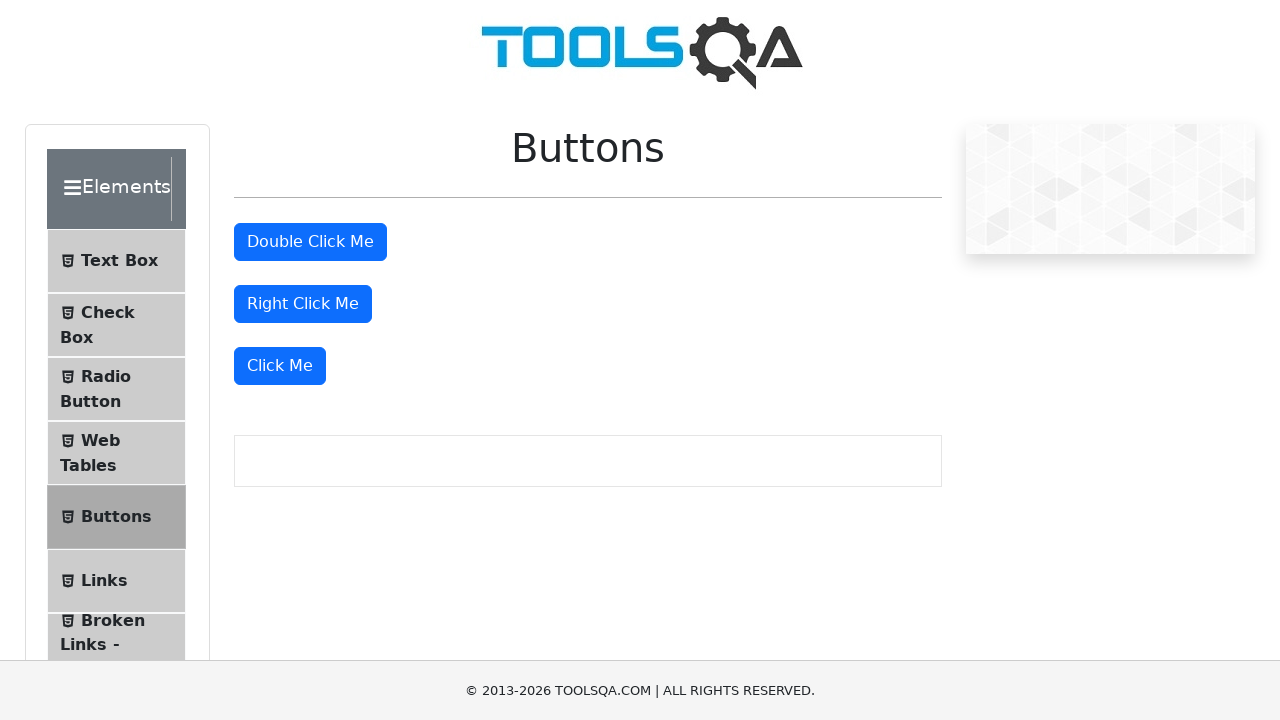

Located right click button element
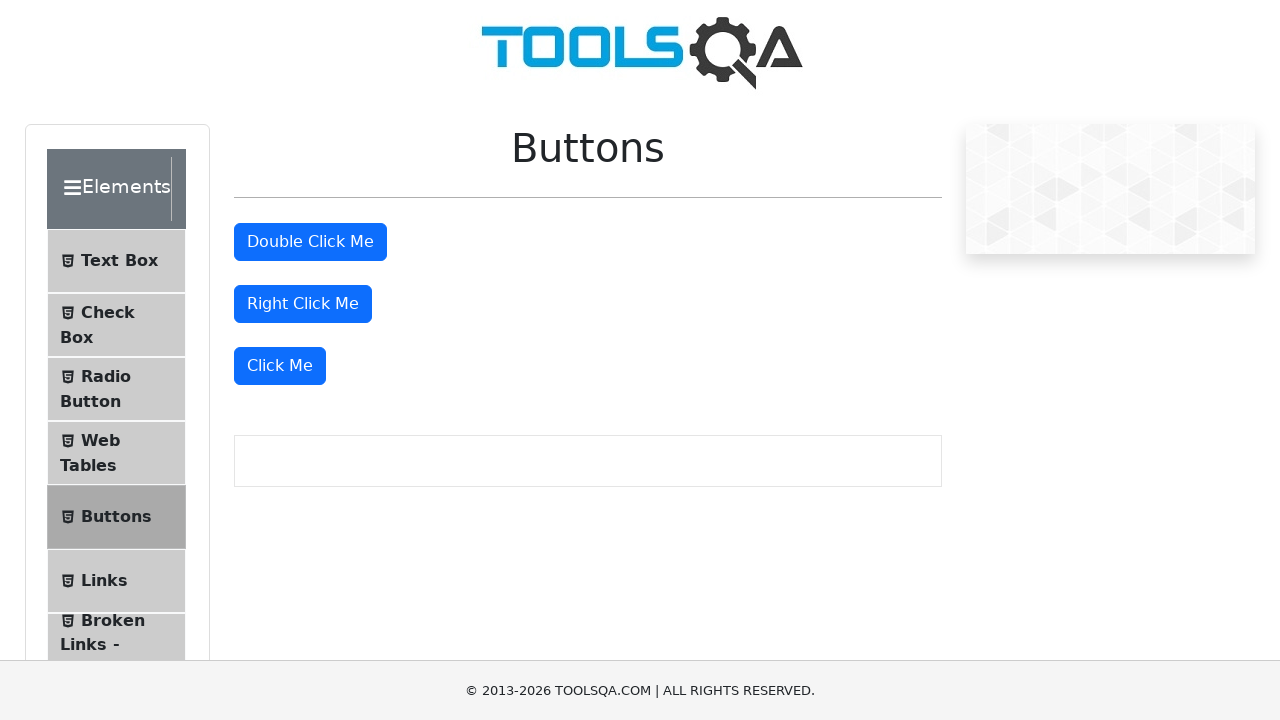

Performed double click on double click button at (310, 242) on xpath=//button[contains(text(),'Double')]
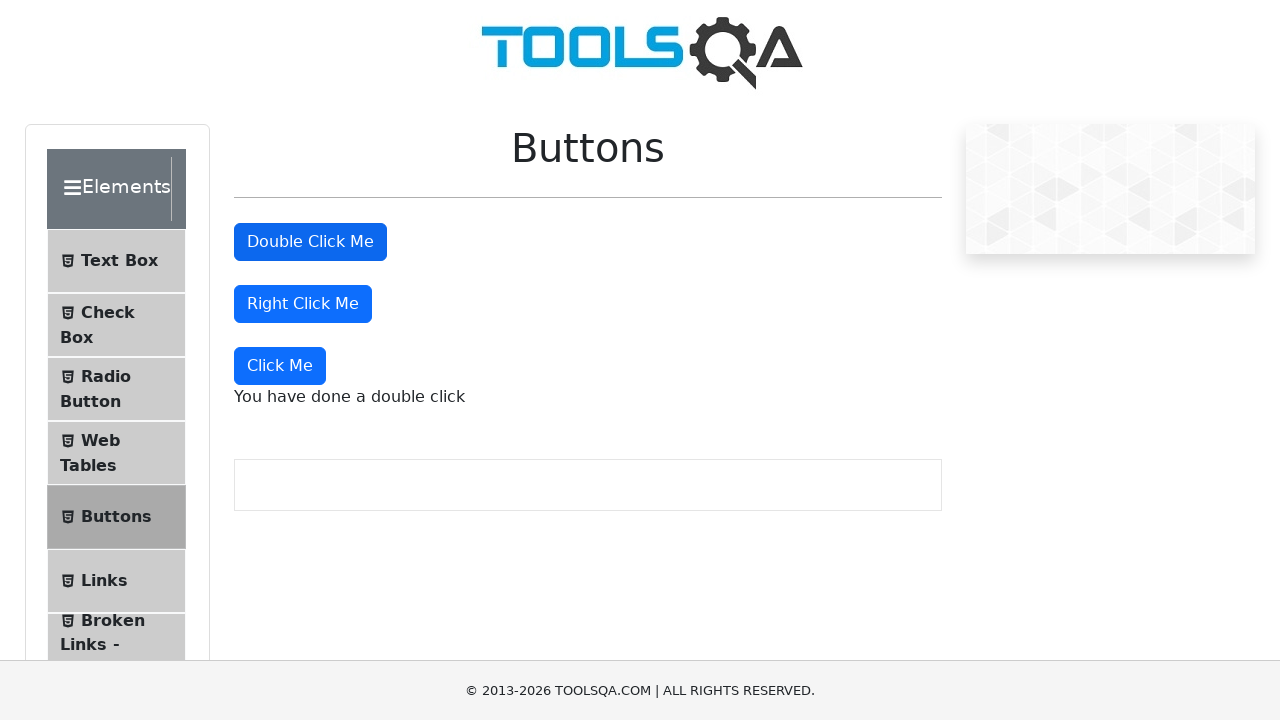

Performed right click on right click button at (303, 304) on xpath=//button[contains(text(),'Right')]
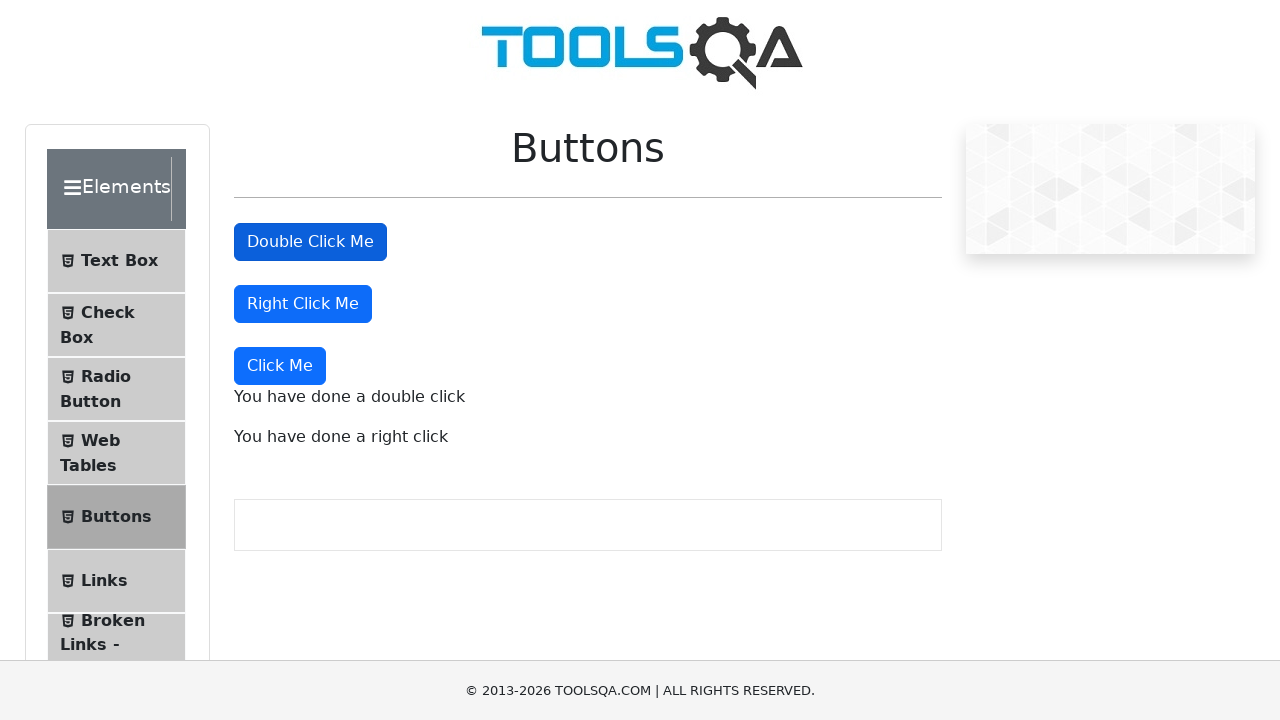

Hovered over double click button at (310, 242) on xpath=//button[contains(text(),'Double')]
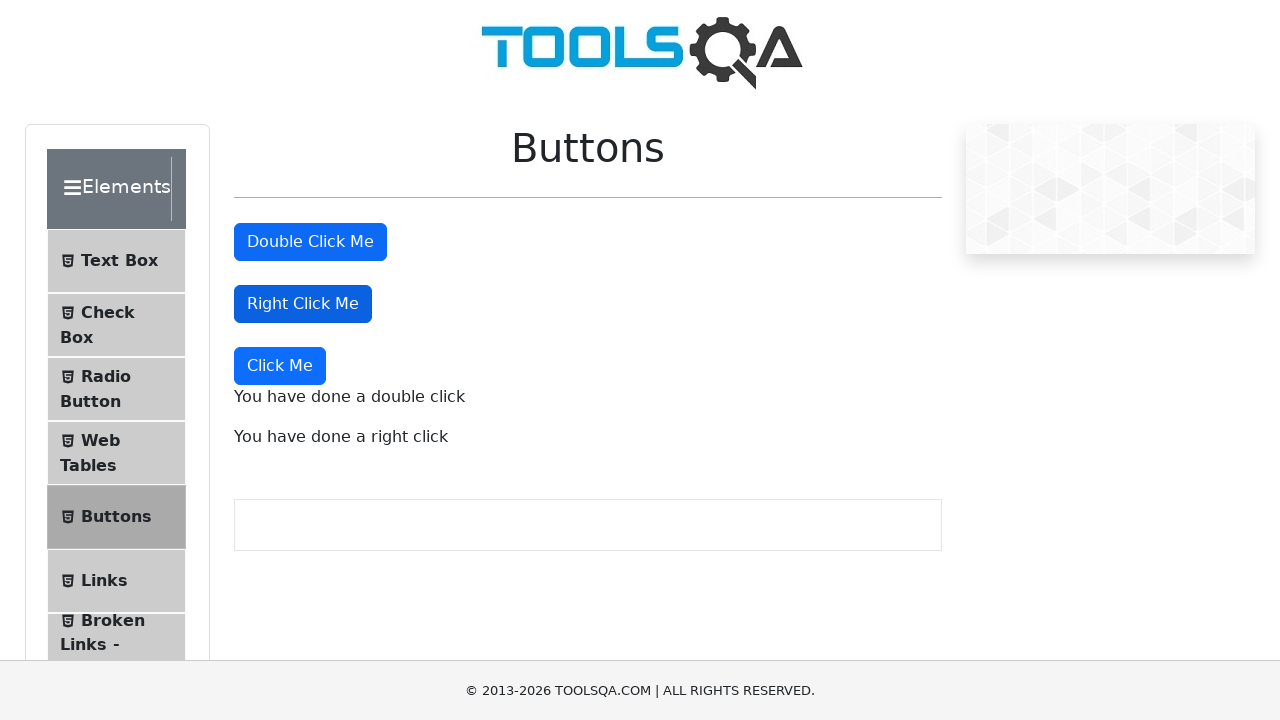

Performed second double click on double click button after hover at (310, 242) on xpath=//button[contains(text(),'Double')]
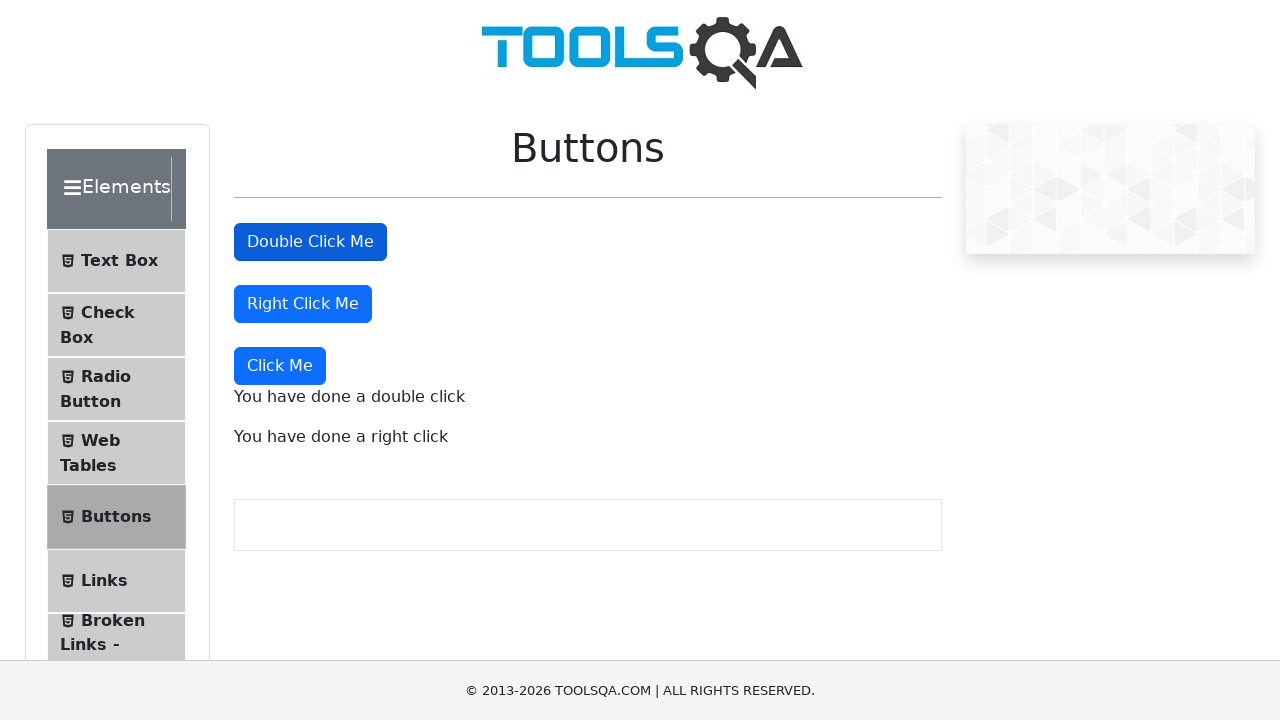

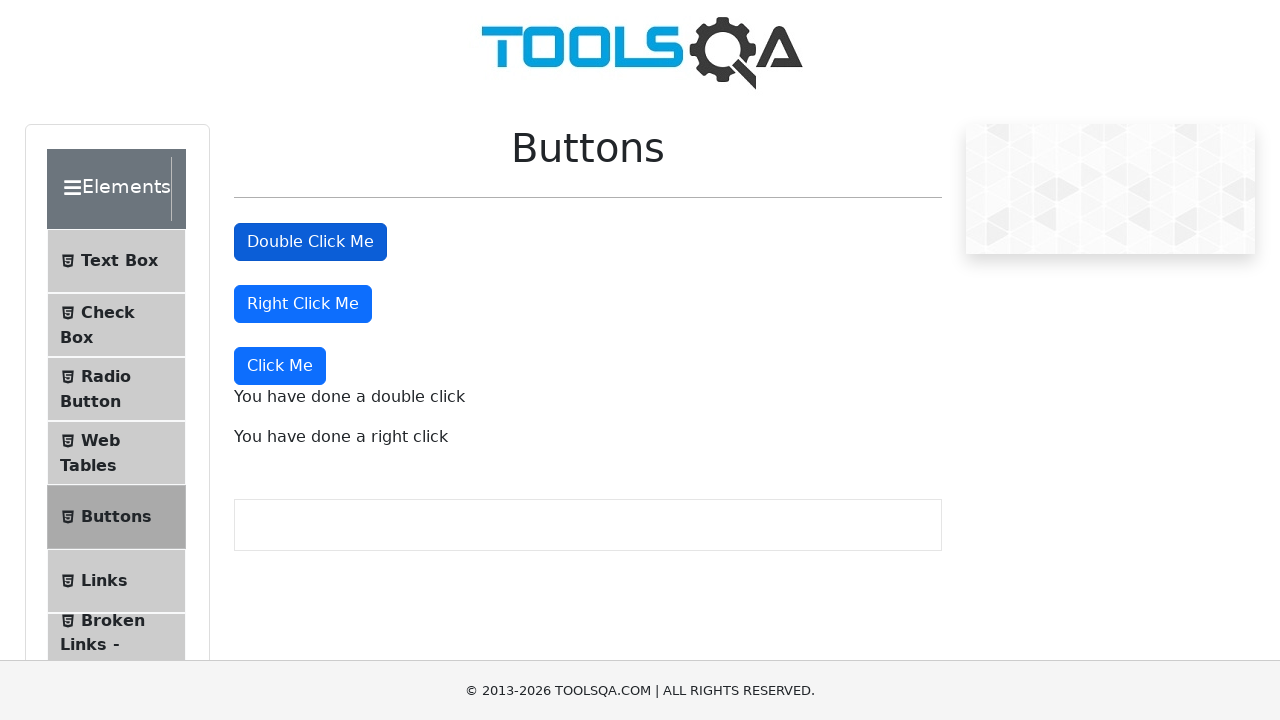